Tests HTML5 form validation by clicking login without filling fields and checking the validation message on the email input

Starting URL: https://cms.anhtester.com/login

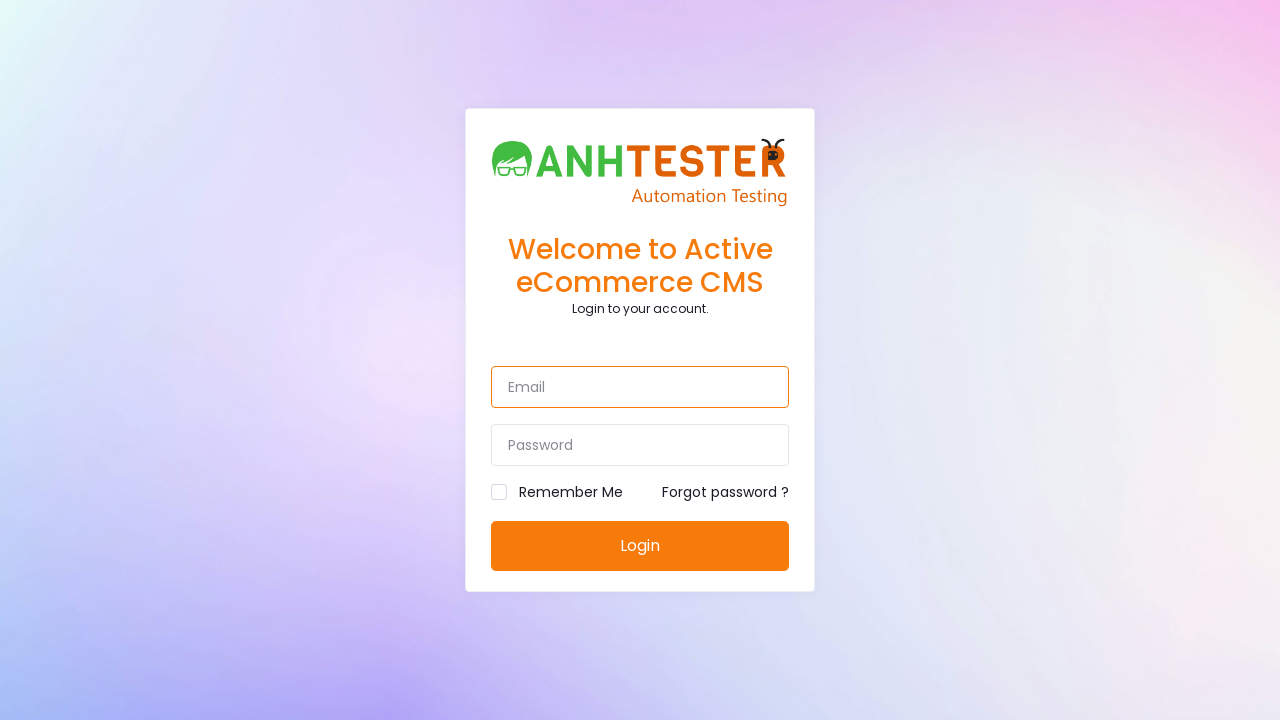

Clicked Login button to trigger HTML5 form validation at (640, 546) on xpath=//button[normalize-space()='Login']
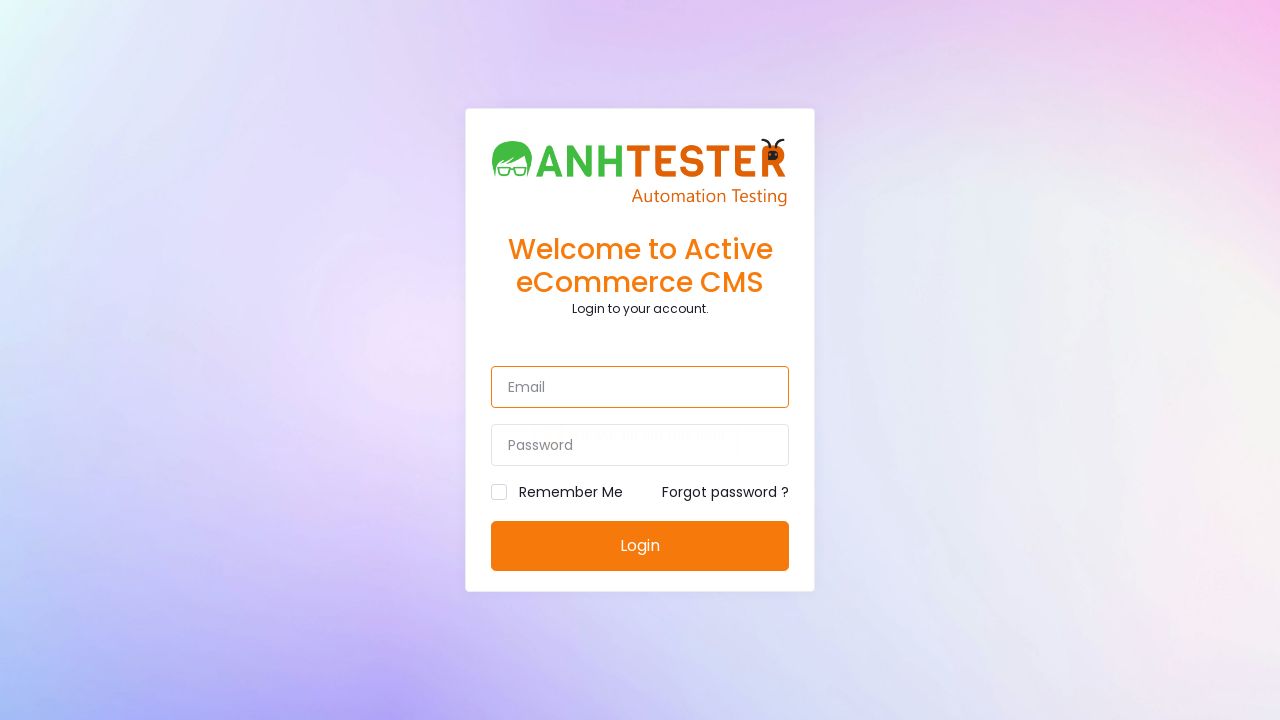

Located email input field
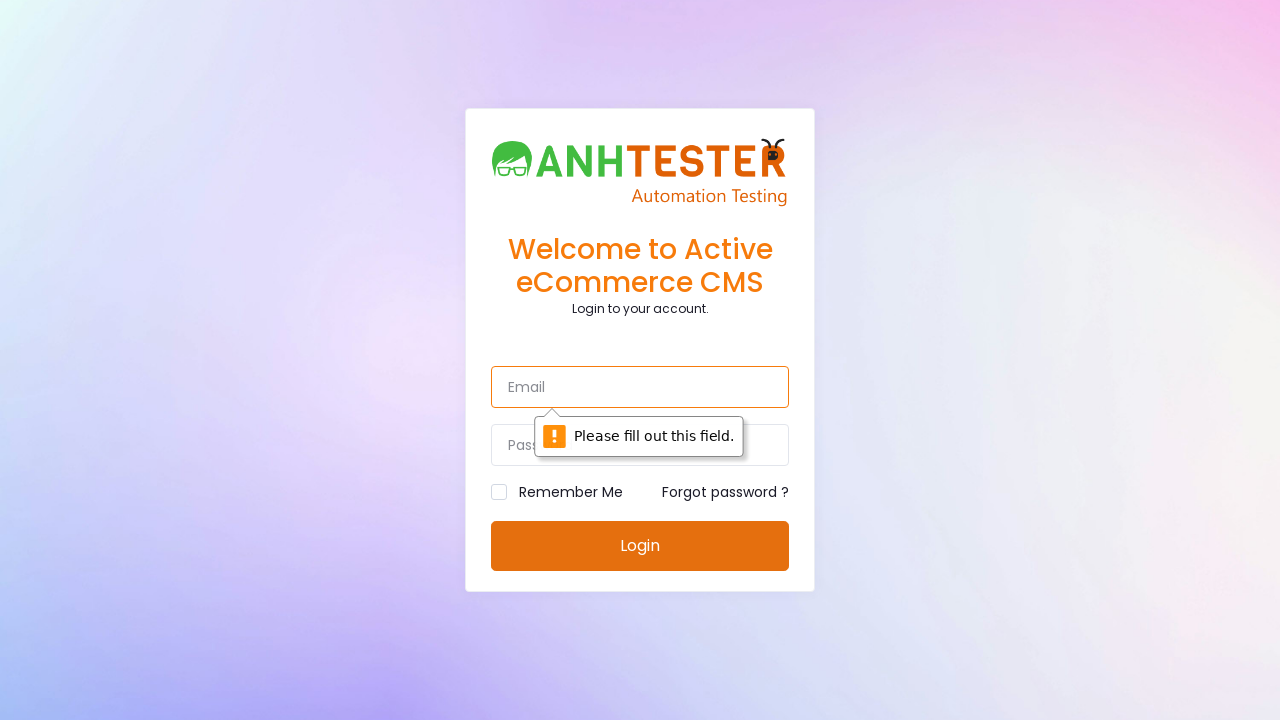

Retrieved validation message from email input element
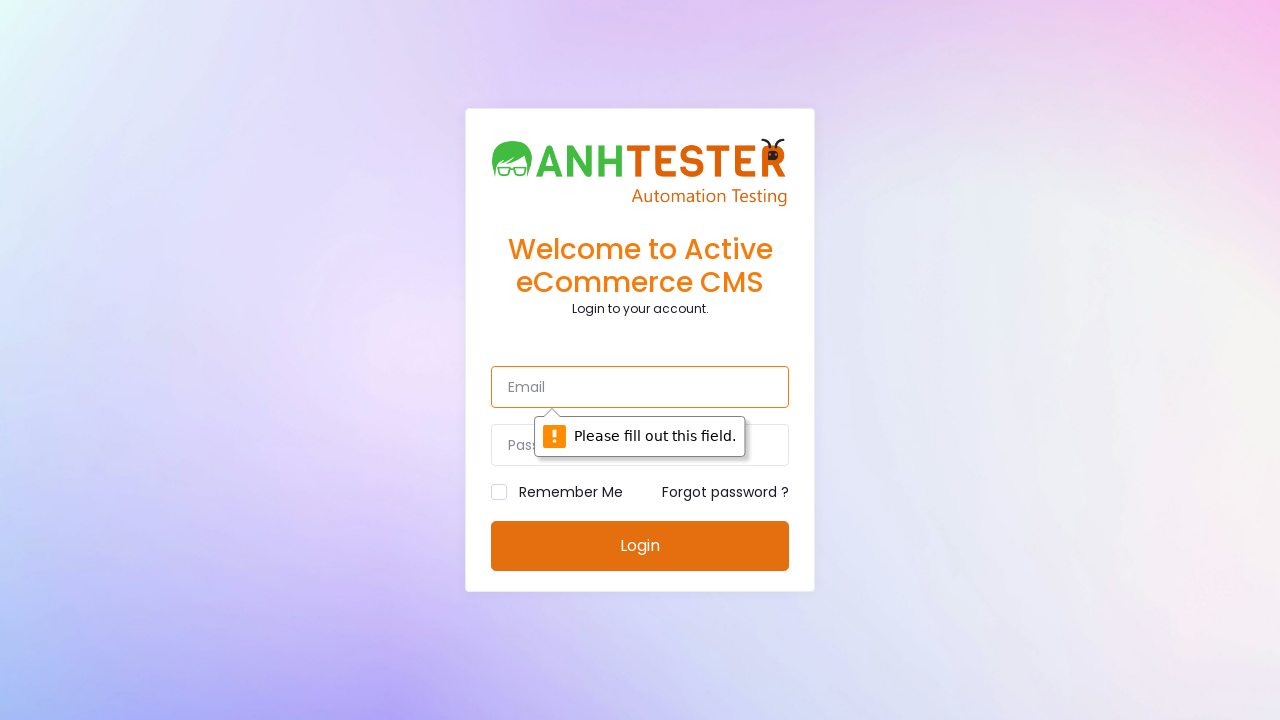

Verified validation message matches 'Please fill out this field.'
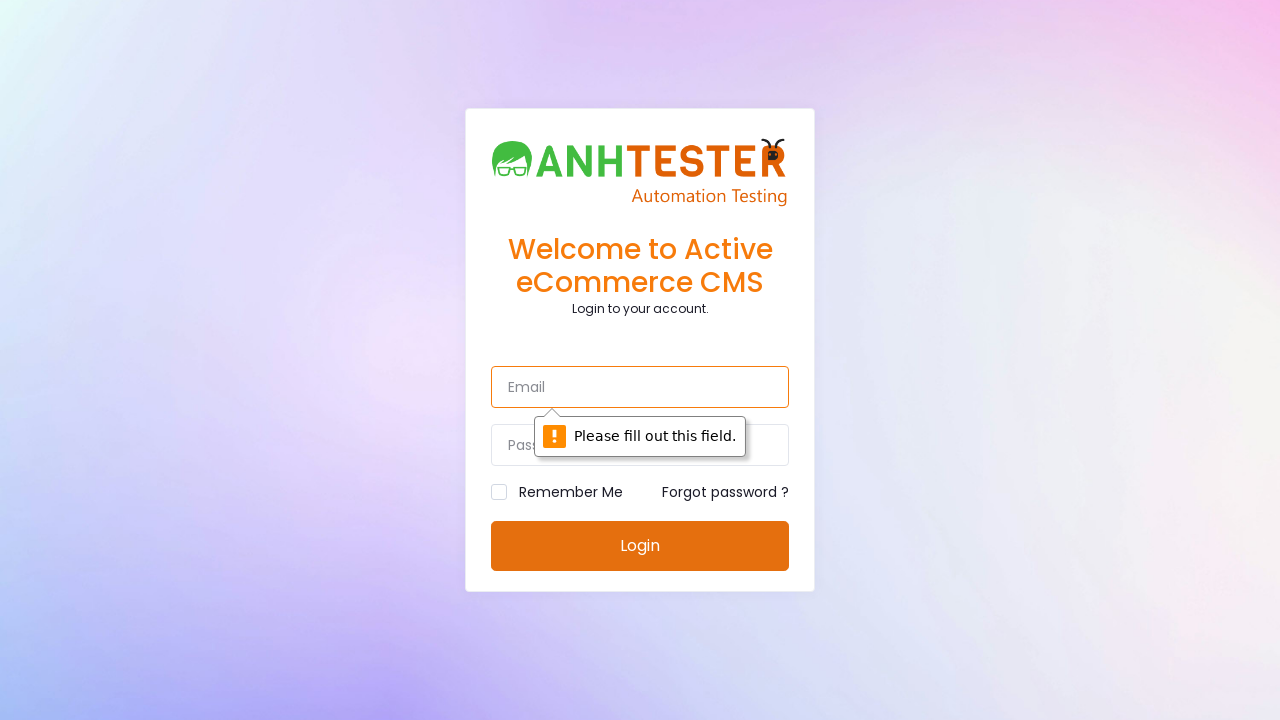

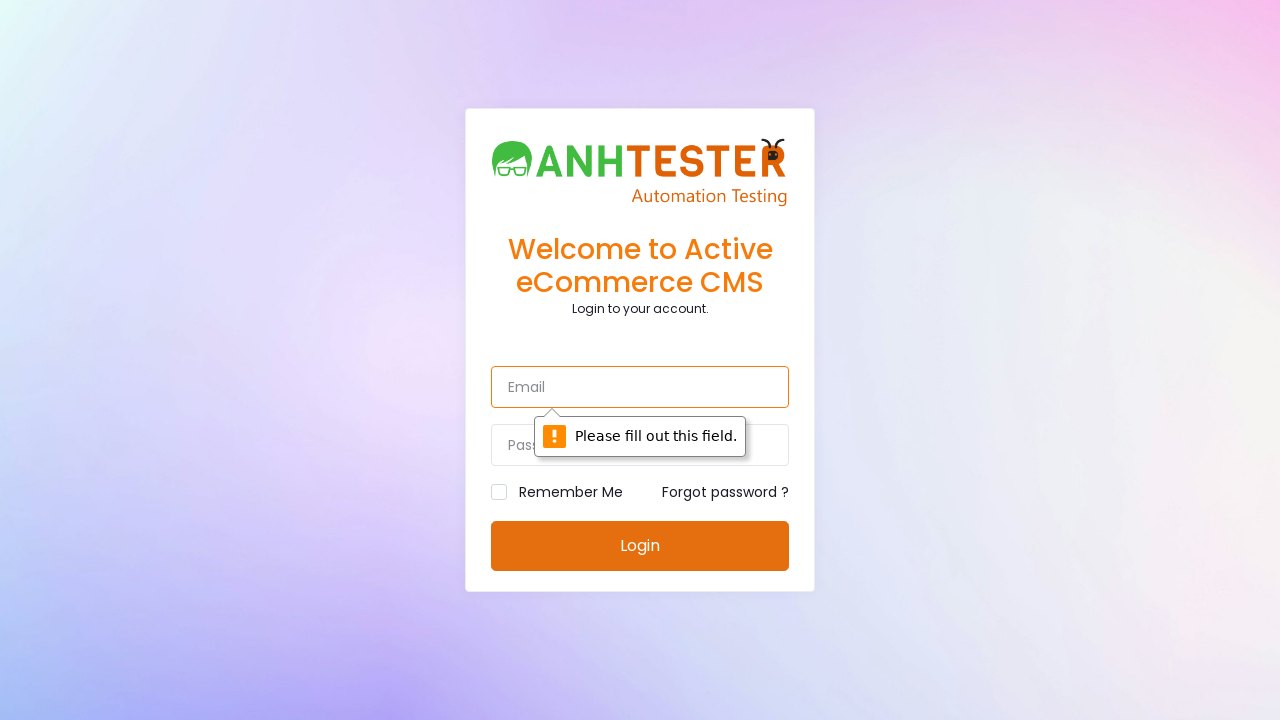